Tests various wait conditions including visibility, invisibility, and text changes on interactive elements

Starting URL: https://www.leafground.com/waits.xhtml

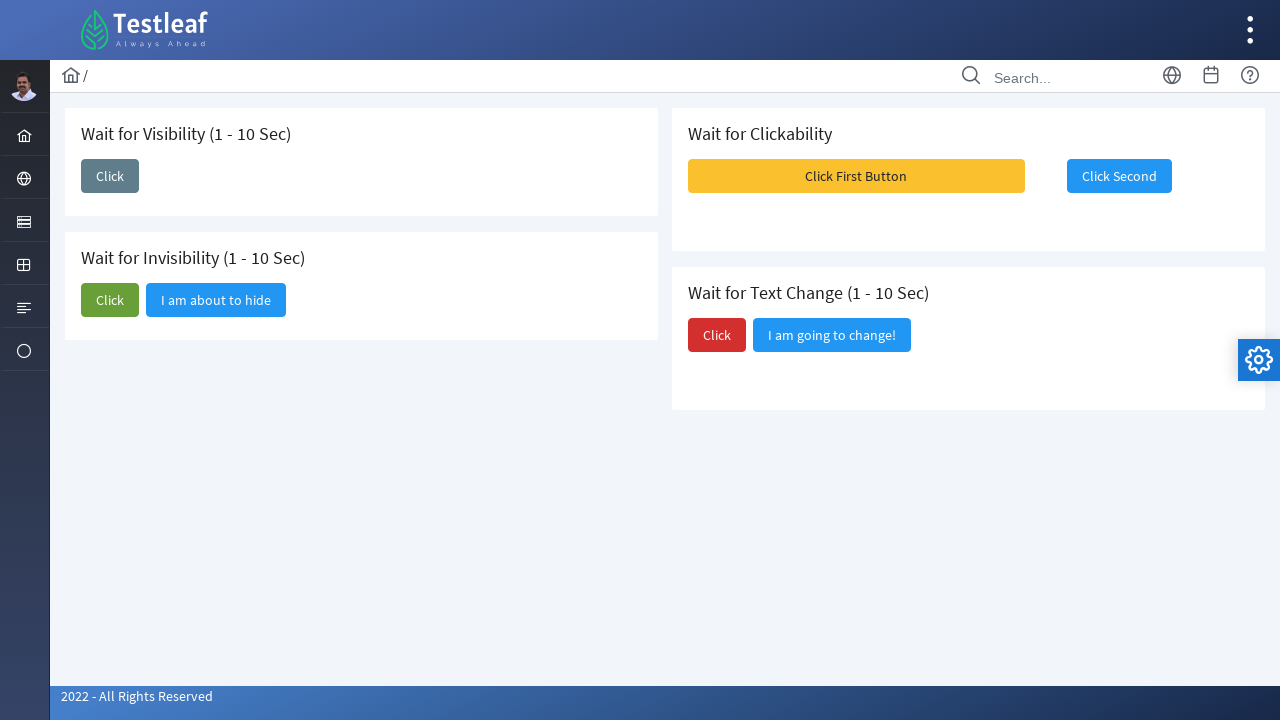

Clicked first 'Click' button to make element visible at (110, 176) on (//span[text()='Click'])[1]
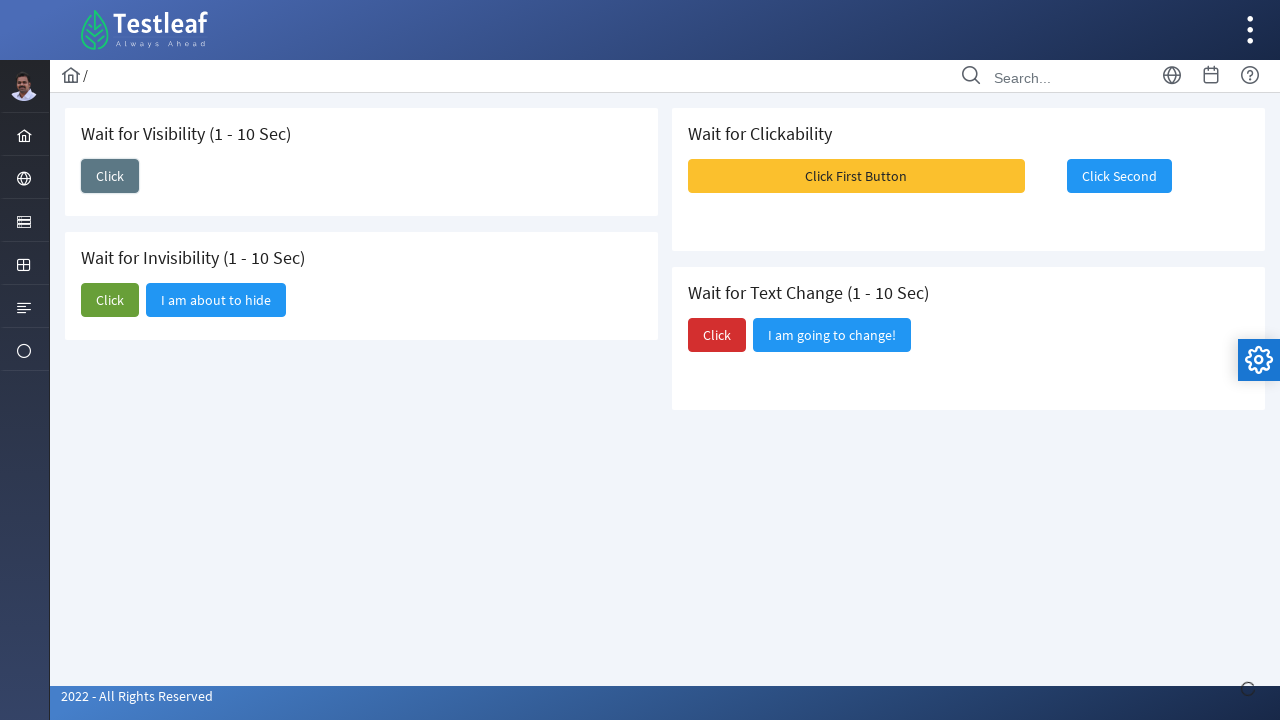

Waited for 'I am here' text to become visible
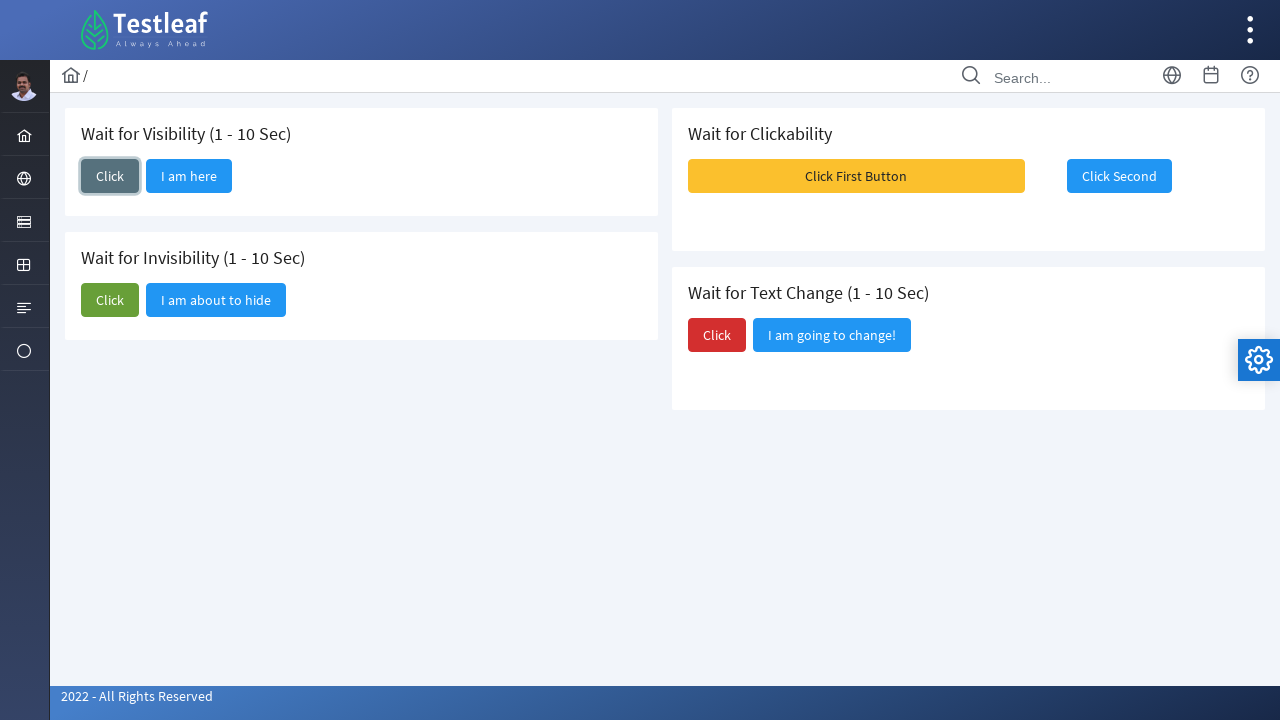

Retrieved text content: I am here
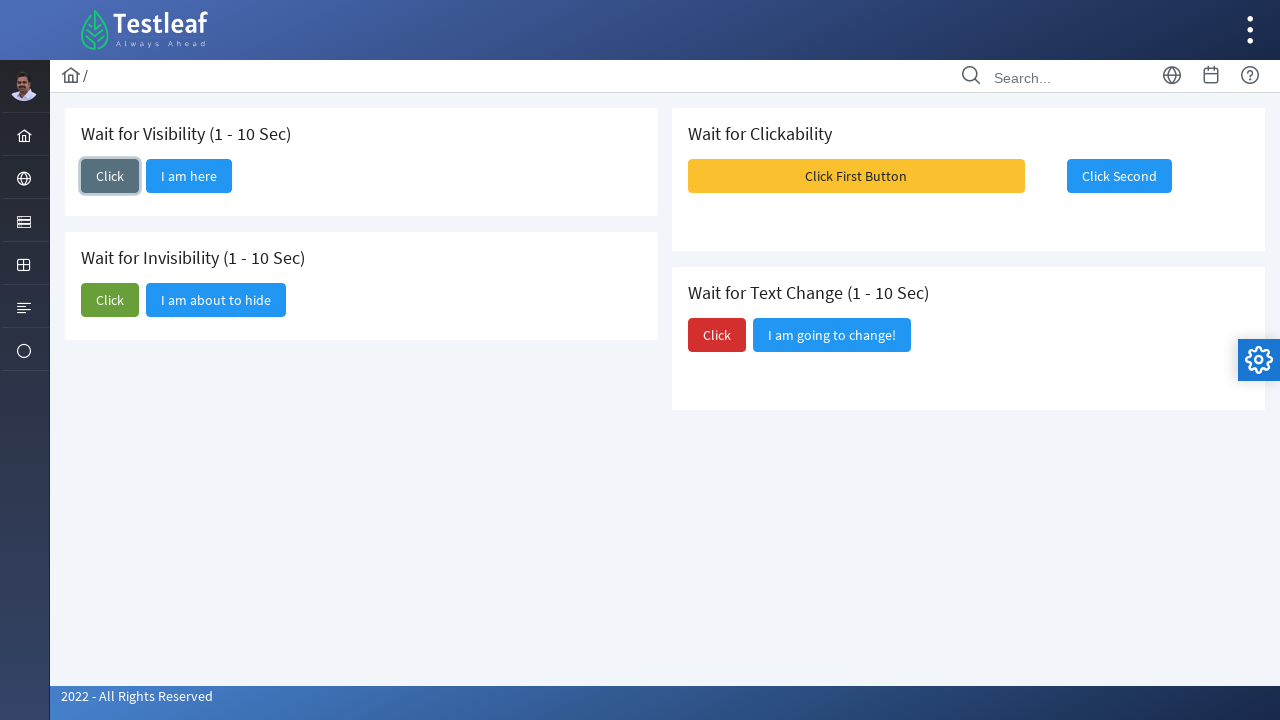

Clicked button to test element invisibility at (110, 300) on xpath=//button[@id='j_idt87:j_idt92']
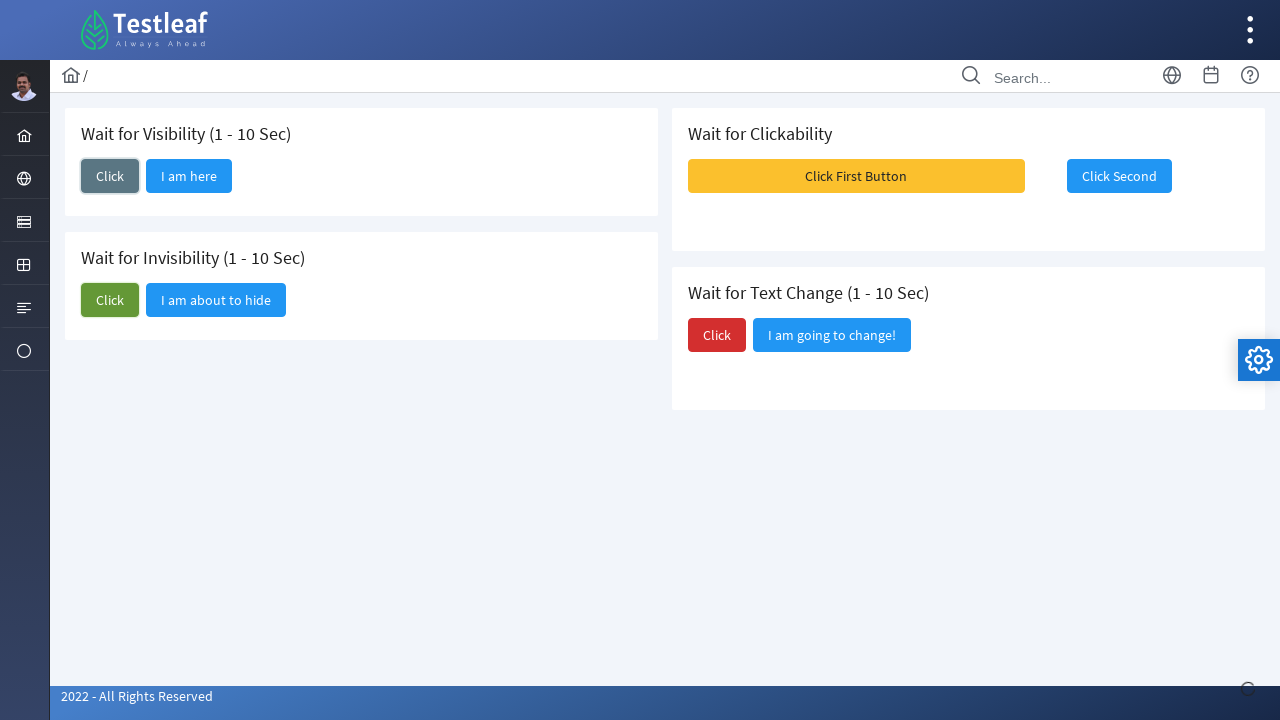

Waited for 'I am about to hide' element to become invisible
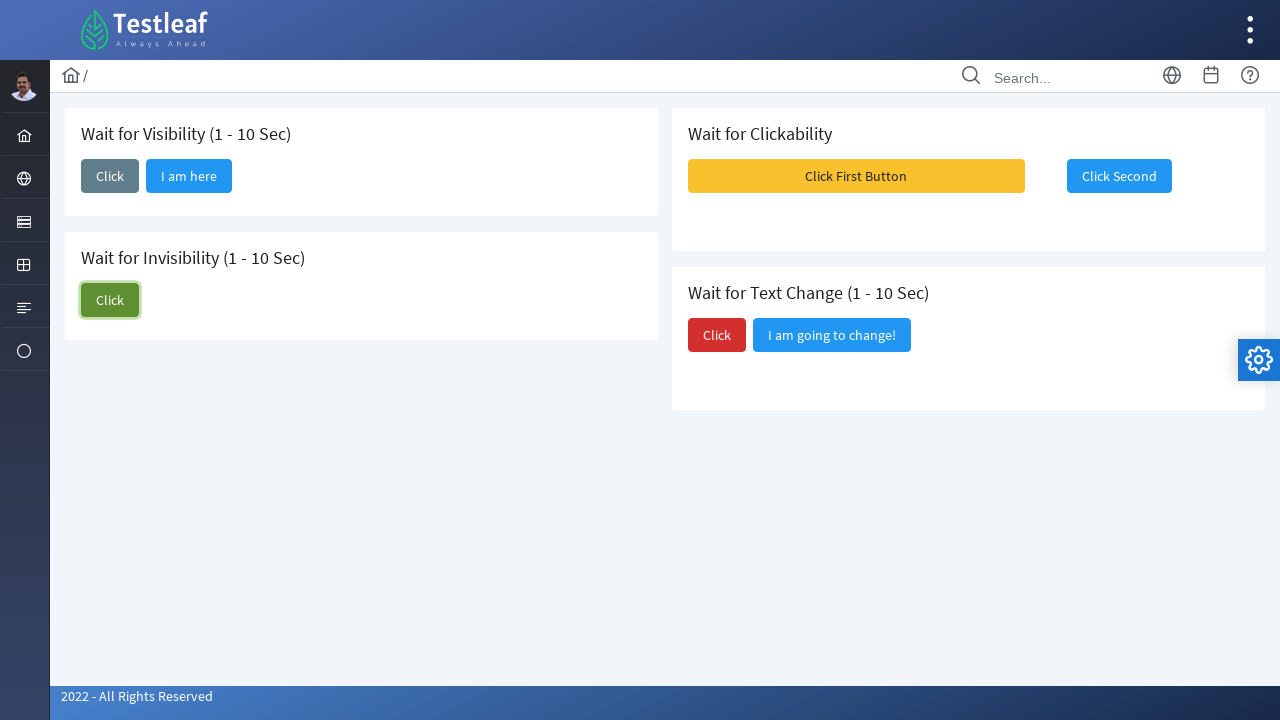

Clicked button to test clickability at (856, 176) on xpath=//button[contains(@class,'ui-button-warning mr-6 mb-6')]
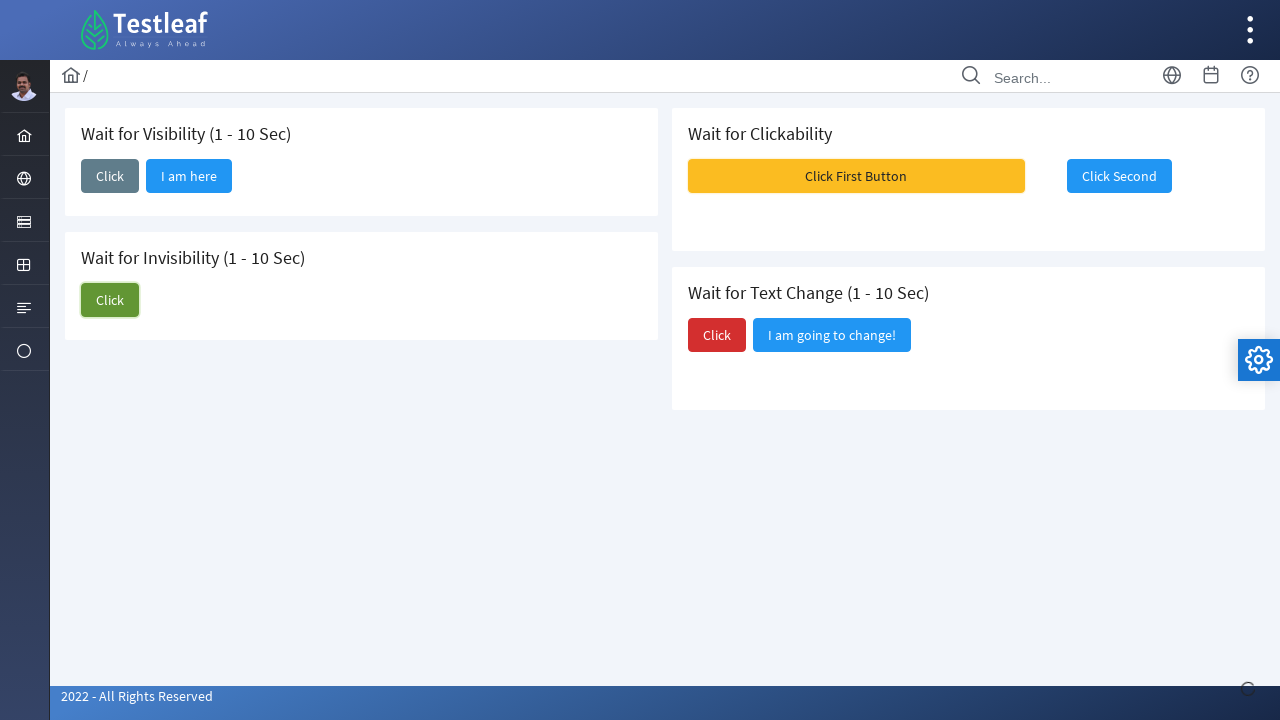

Waited for clickable button to become visible
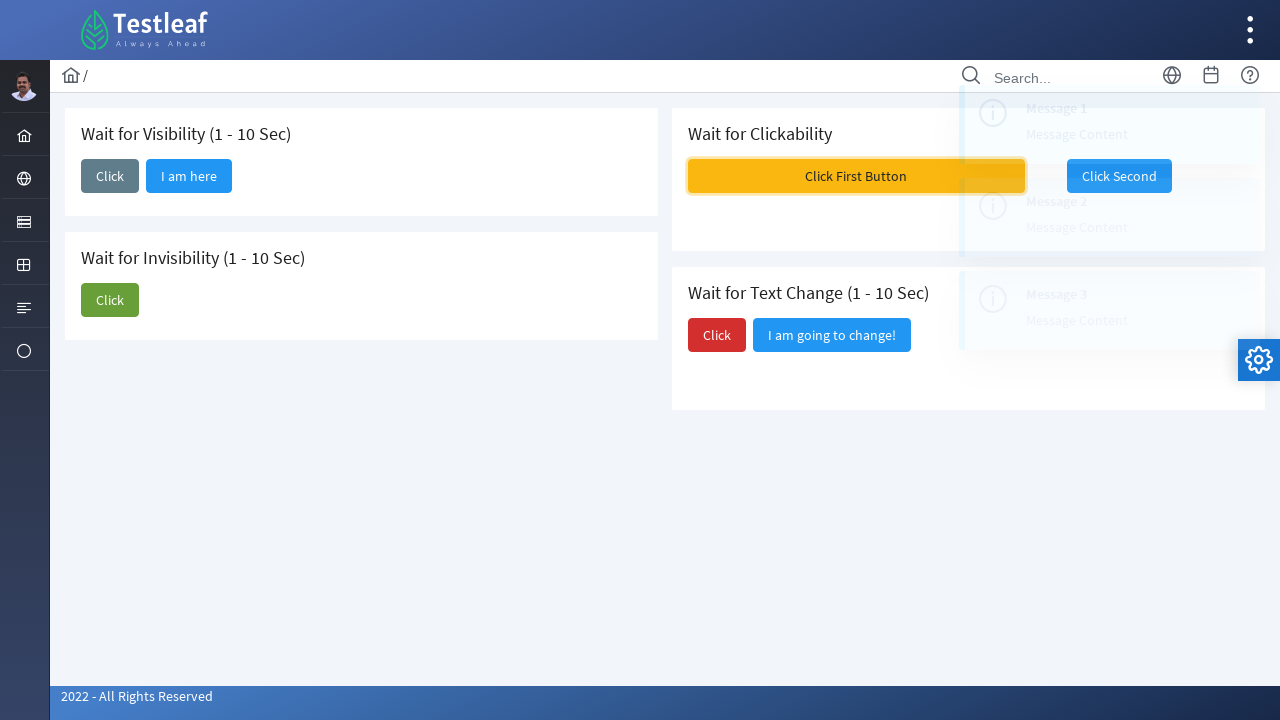

Clicked the visible button at (1119, 176) on xpath=//button[@id='j_idt87:j_idt96']
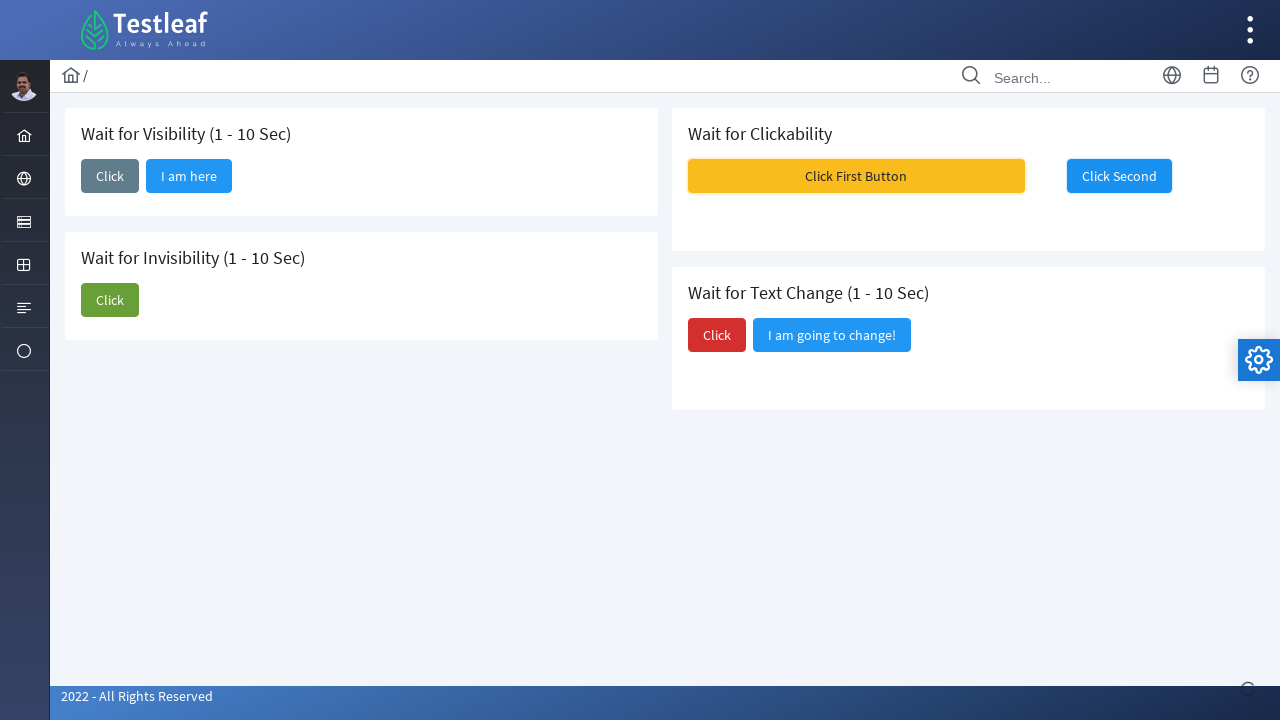

Retrieved initial text before change: I am going to change!
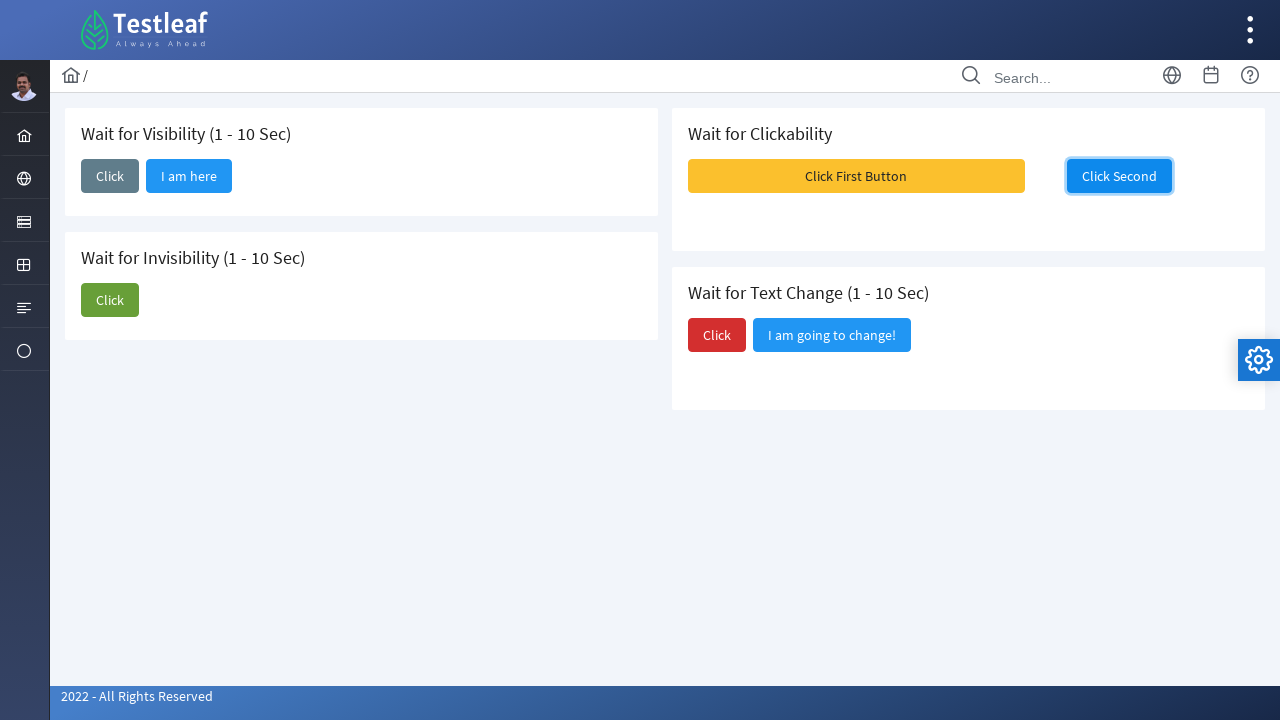

Clicked button to trigger text change at (717, 335) on xpath=//button[@id='j_idt87:j_idt98']
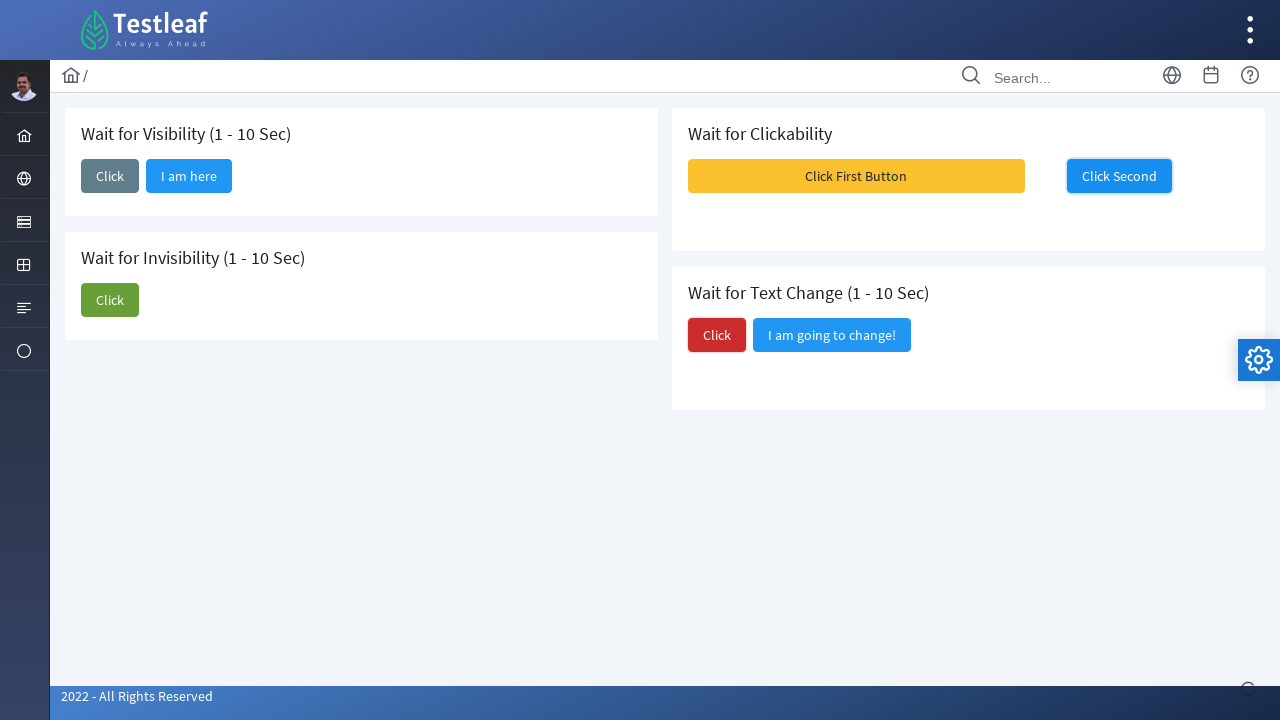

Waited for text to change to 'Did you notice?'
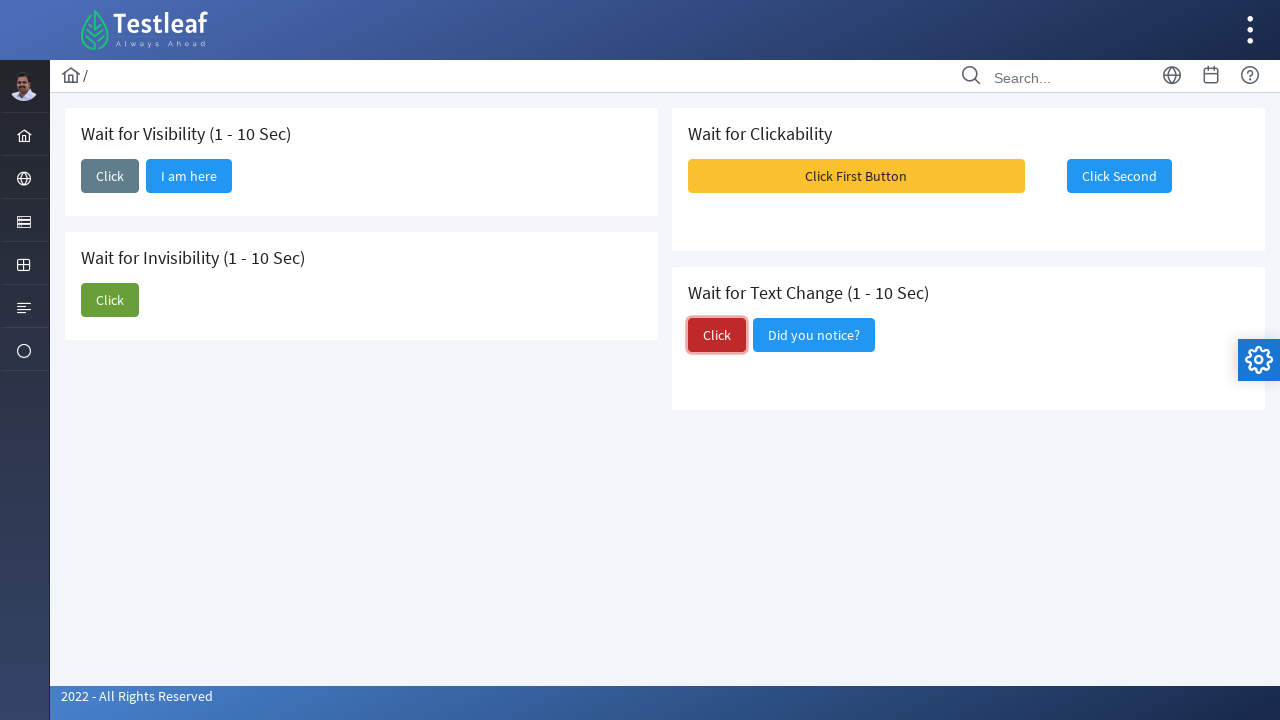

Retrieved changed text content: Did you notice?
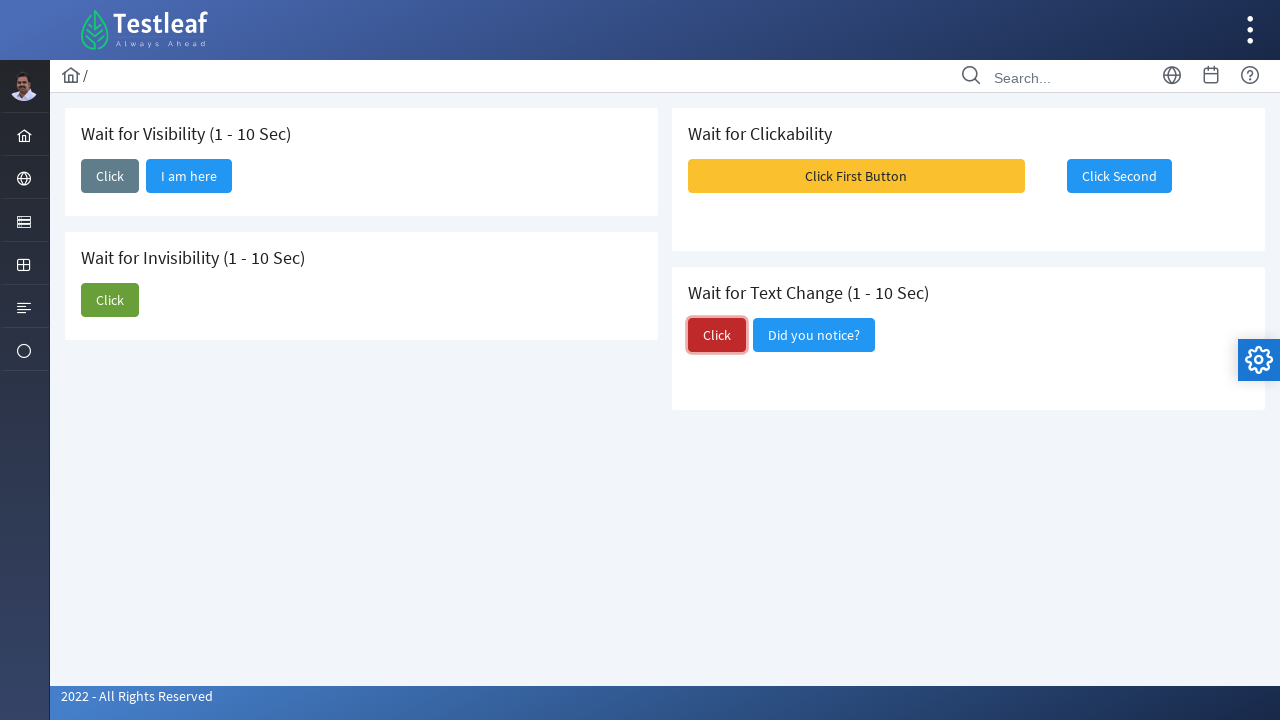

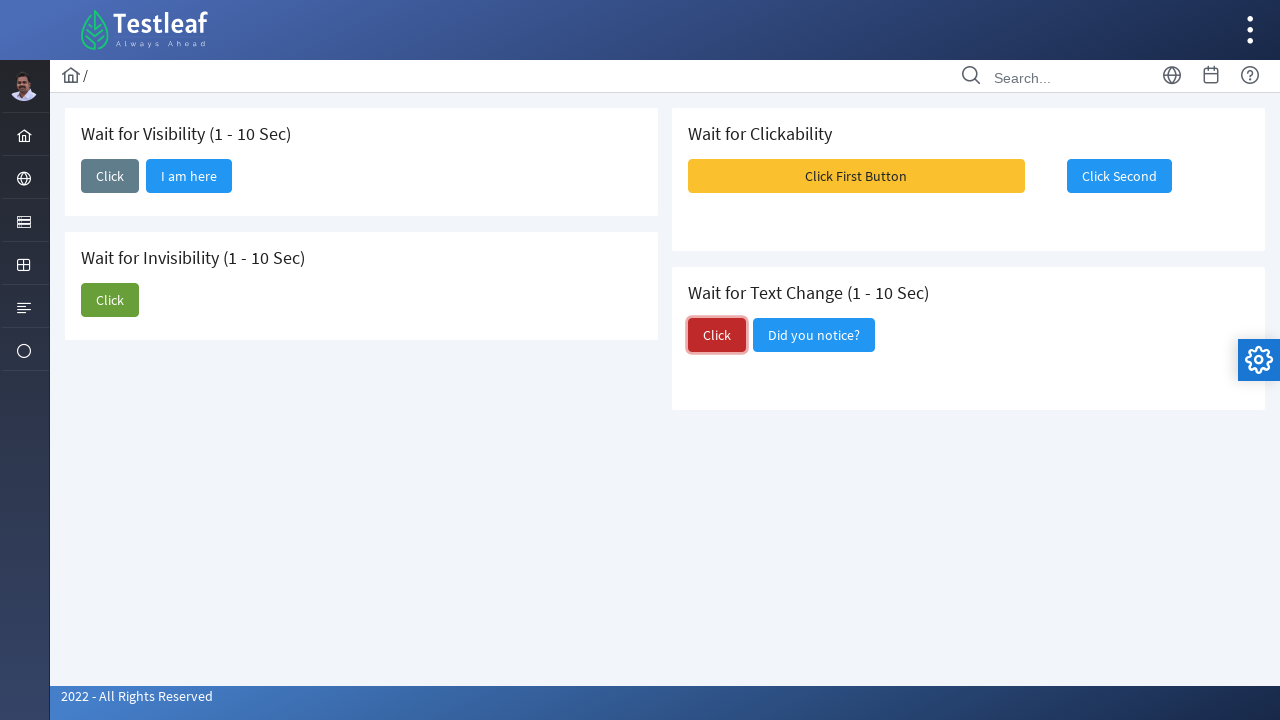